Tests prevent propagation drag and drop by clicking the Prevent Propagation tab and dragging to the greedy inner droppable area

Starting URL: https://demoqa.com/droppable

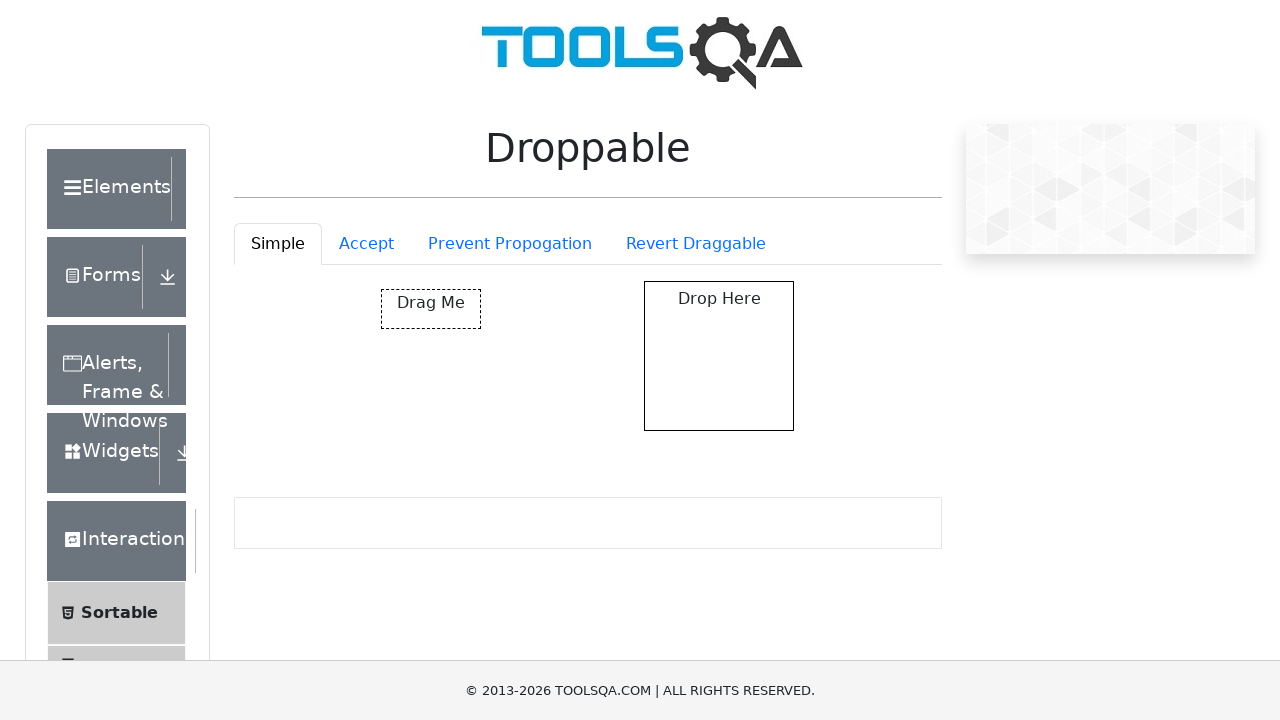

Waited for draggable element to load
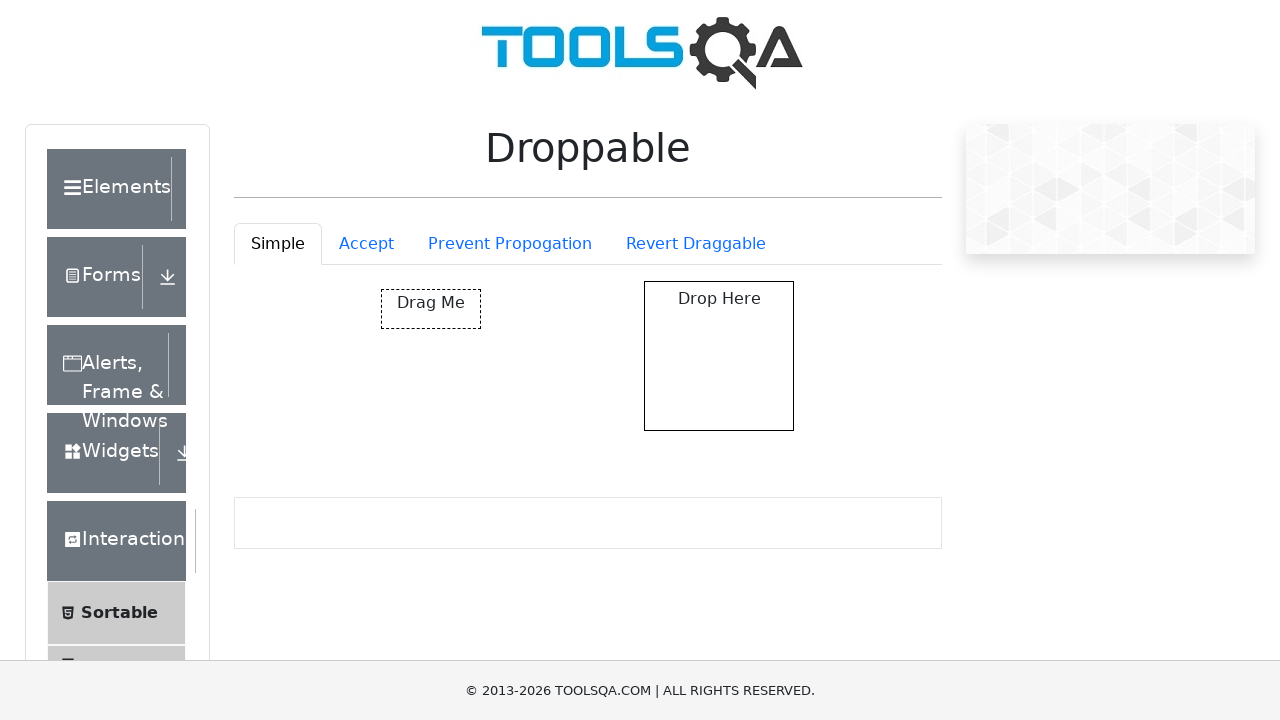

Clicked on the Prevent Propagation tab at (510, 244) on #droppableExample-tab-preventPropogation
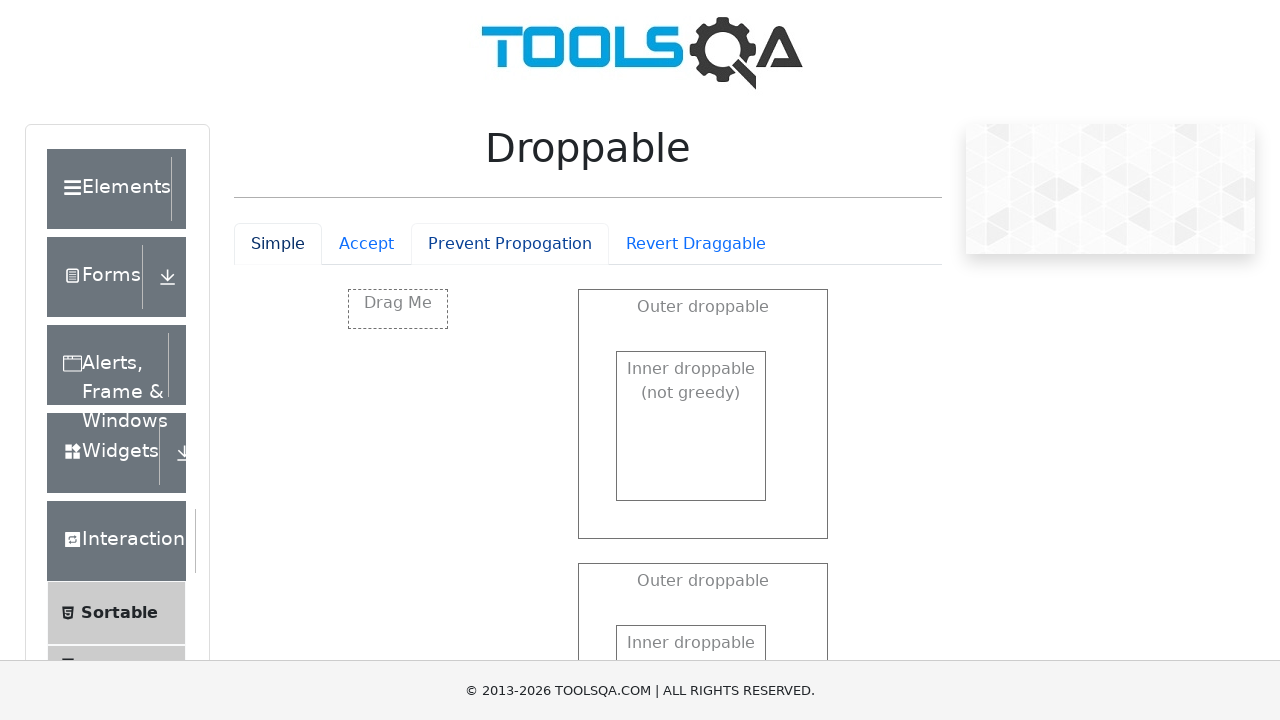

Prevent Propagation tab content loaded and greedy drop box is visible
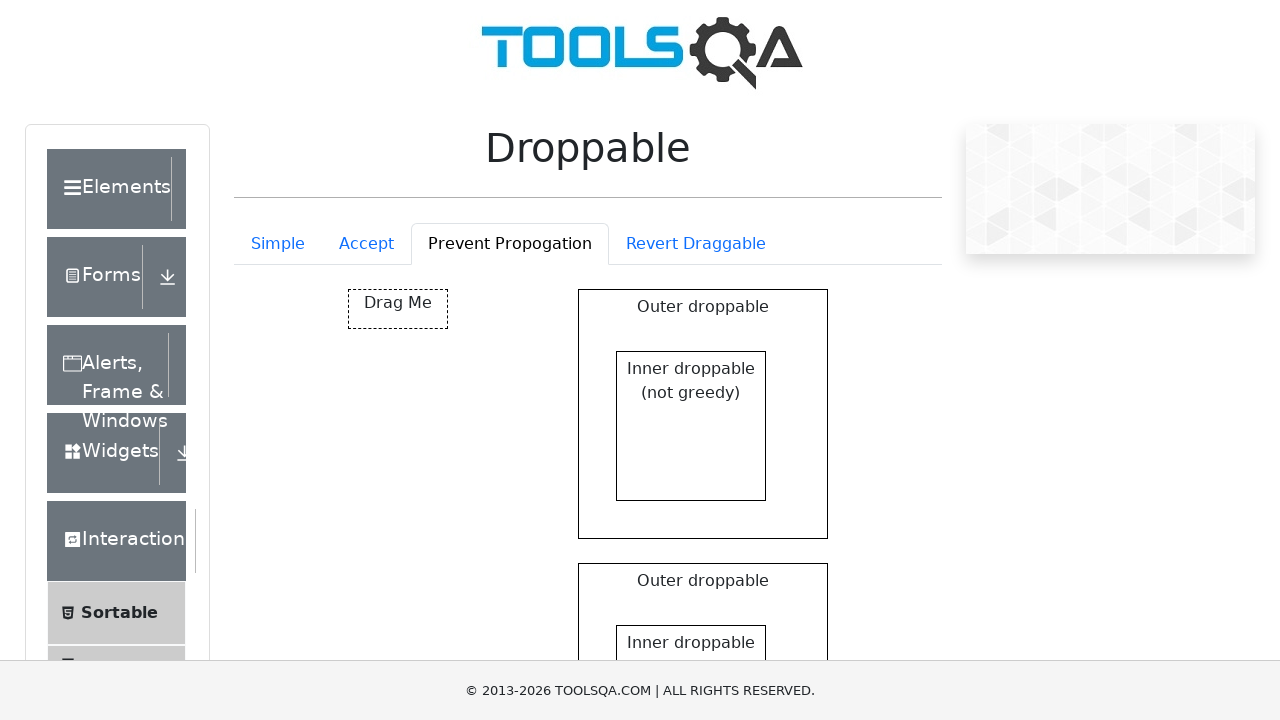

Dragged element to the greedy inner droppable area at (691, 645)
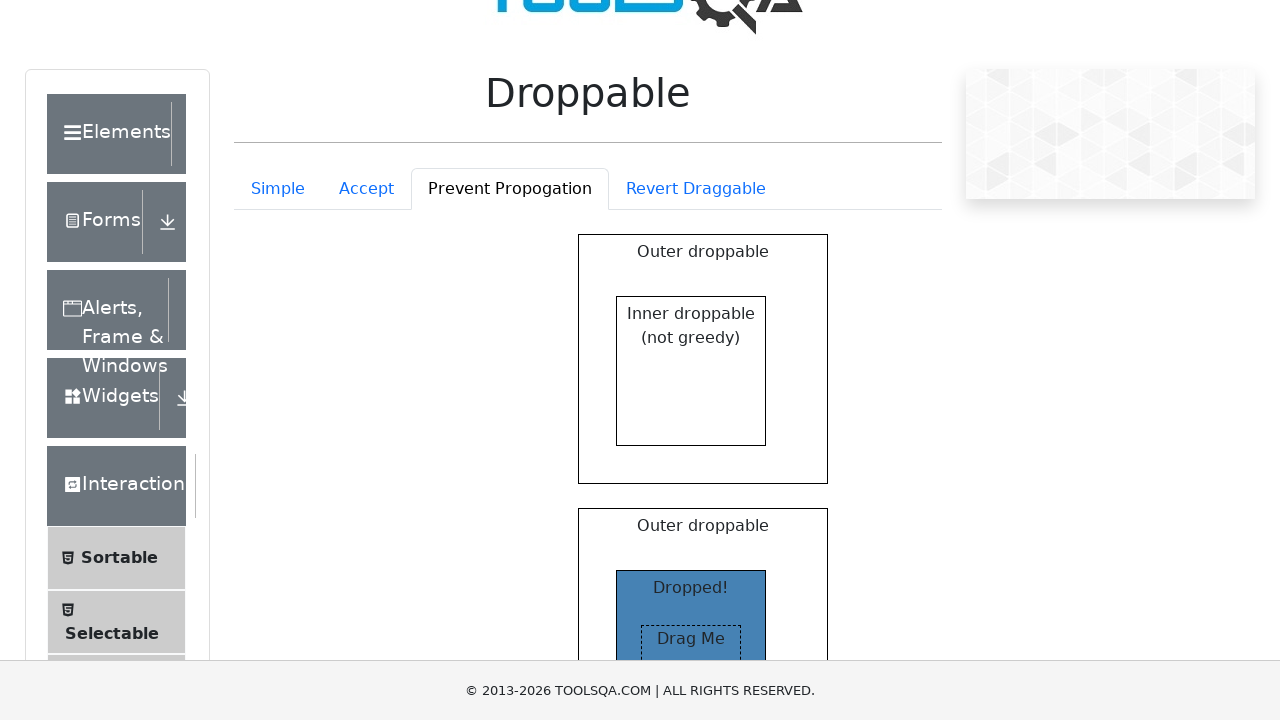

Verified that the element was successfully dropped on the greedy inner box
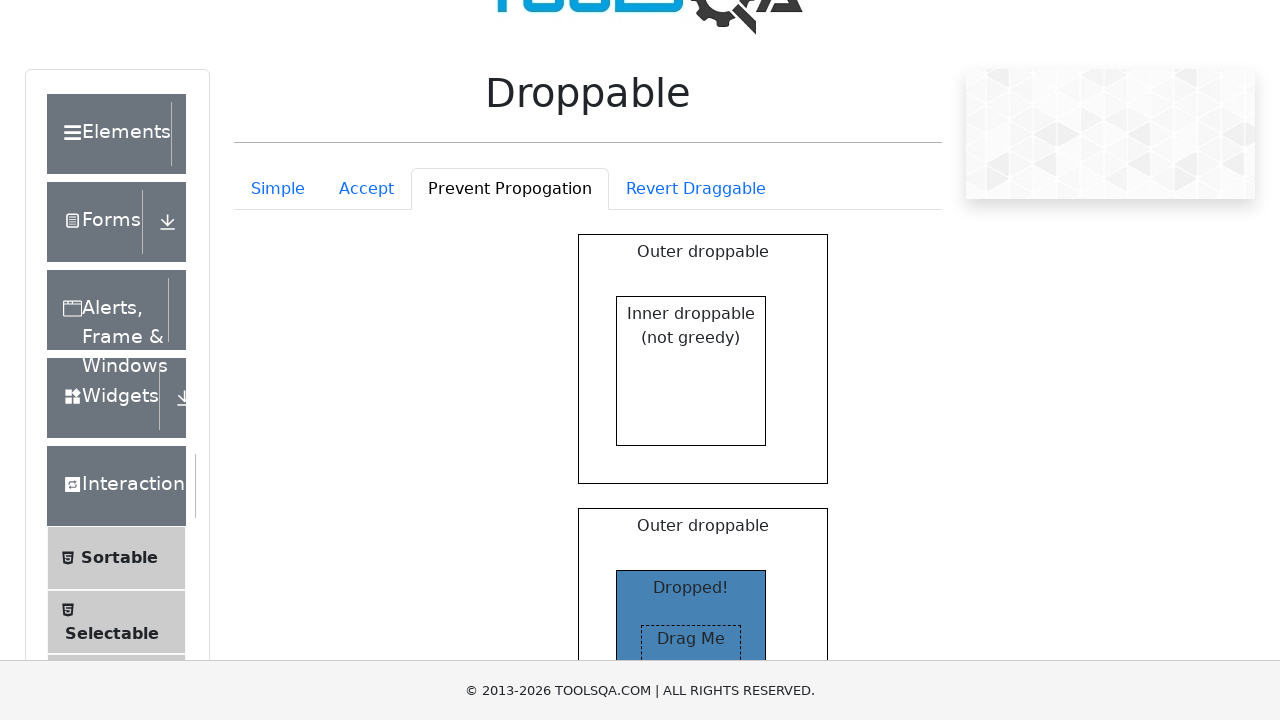

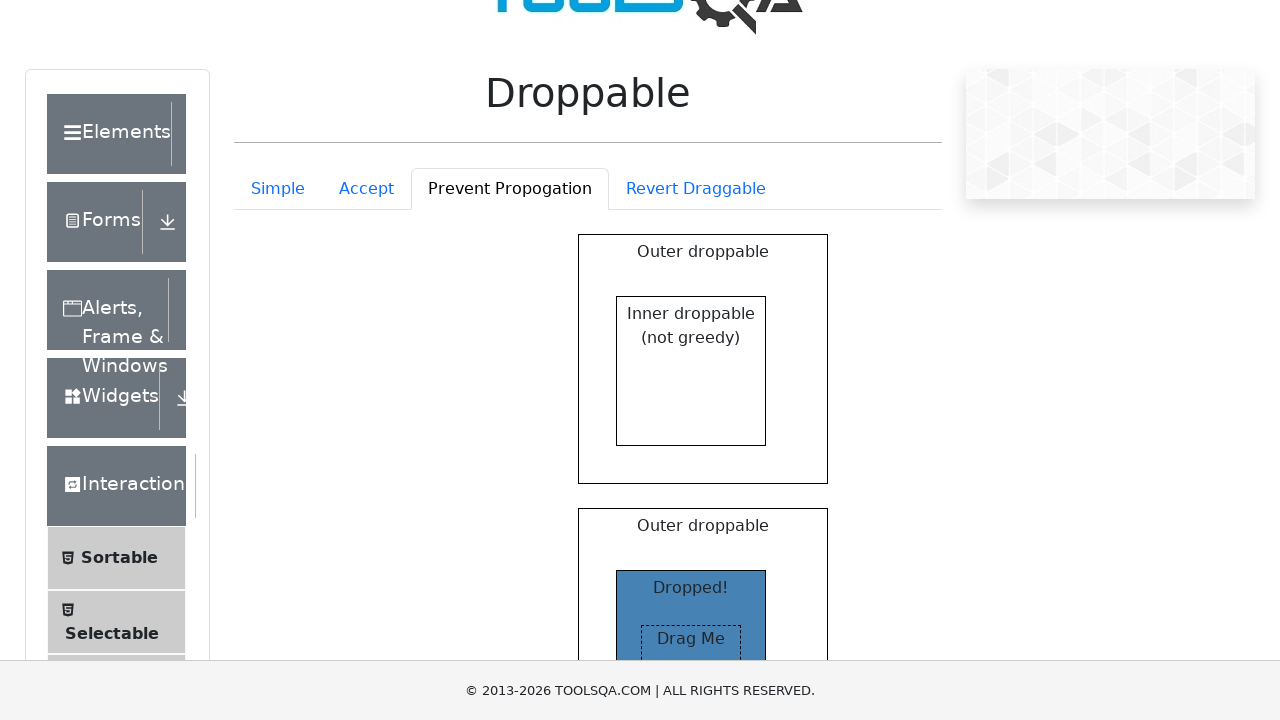